Navigates to the OrangeHRM login page and verifies the page title matches "OrangeHRM"

Starting URL: https://opensource-demo.orangehrmlive.com/web/index.php/auth/login

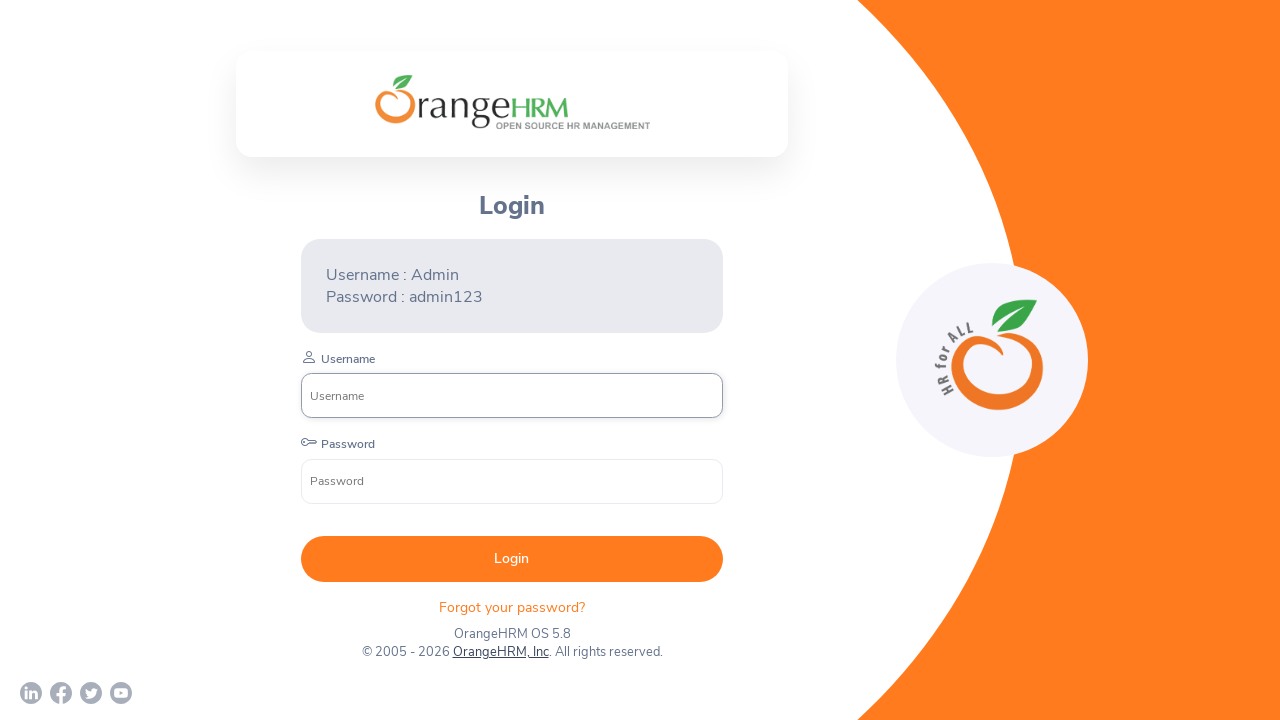

Navigated to OrangeHRM login page
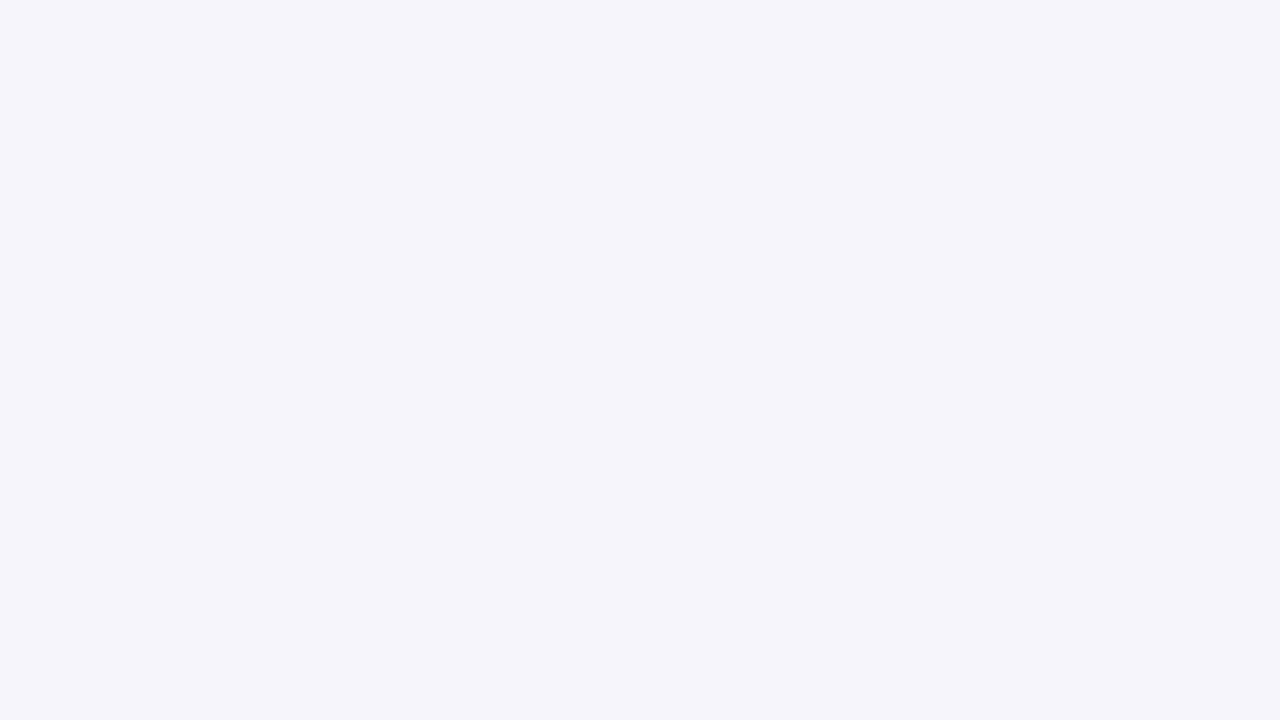

Page finished loading (domcontentloaded)
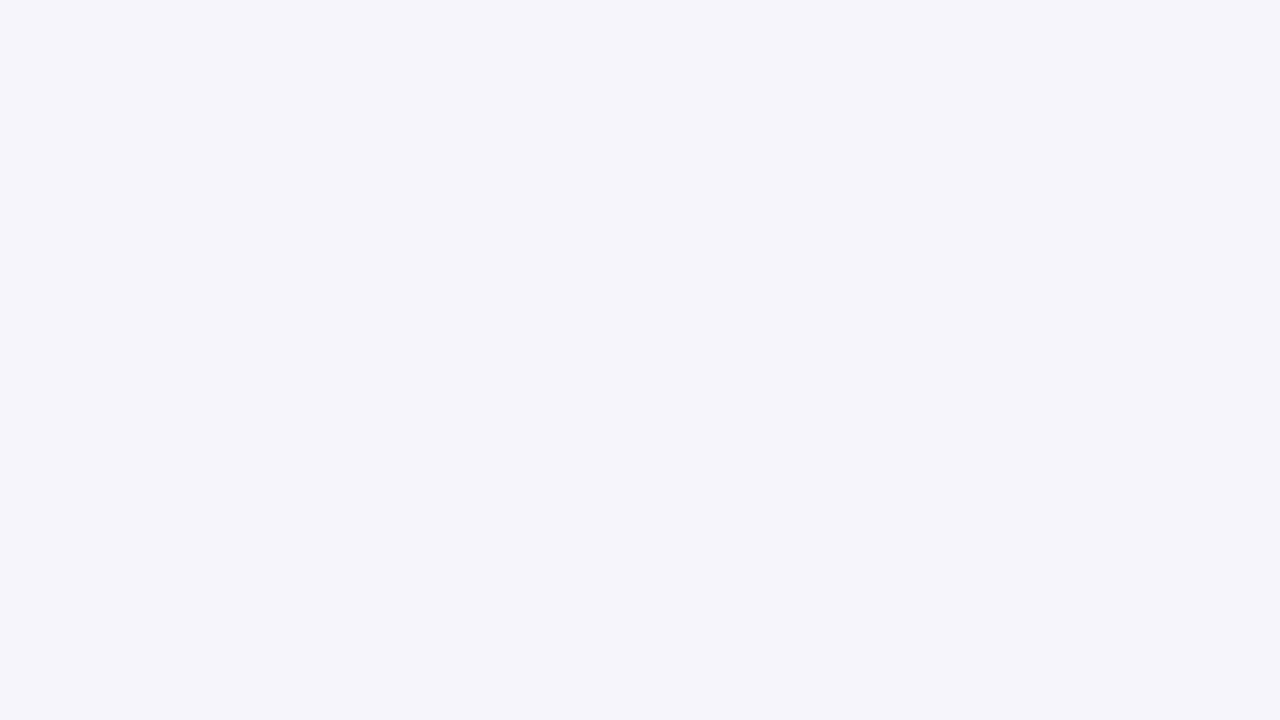

Retrieved page title: 'OrangeHRM'
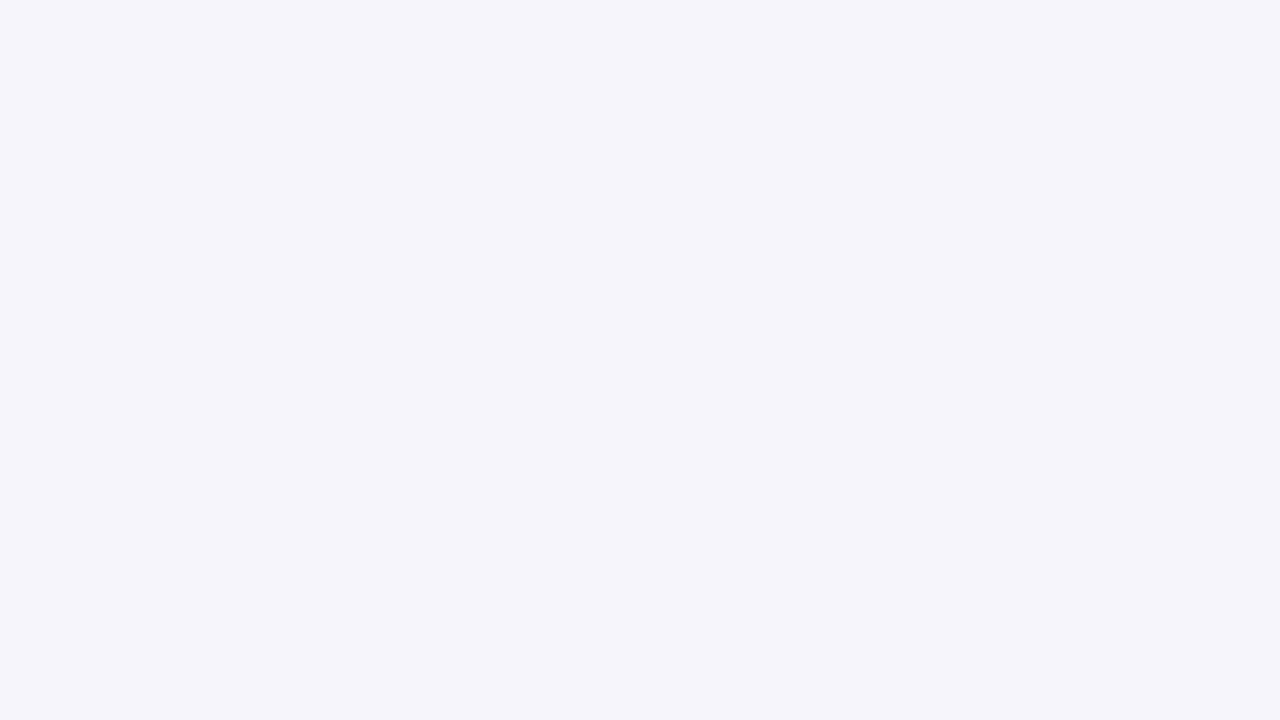

Verified page title matches 'OrangeHRM'
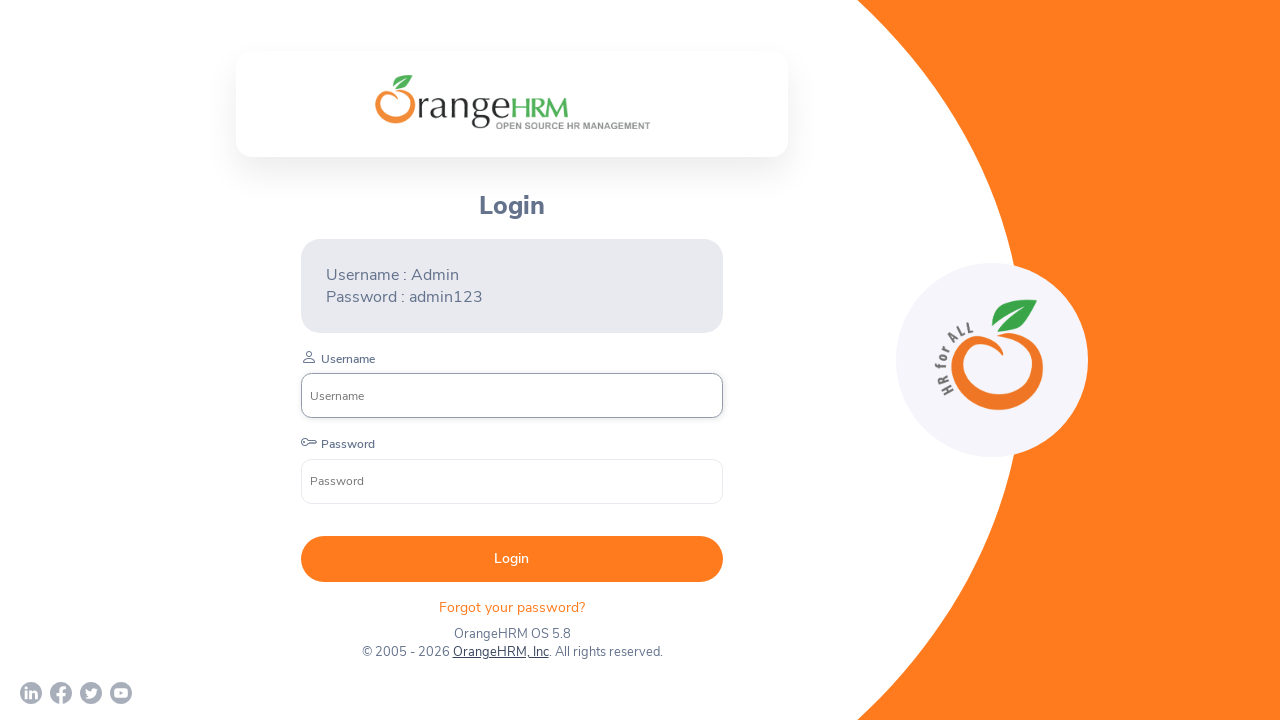

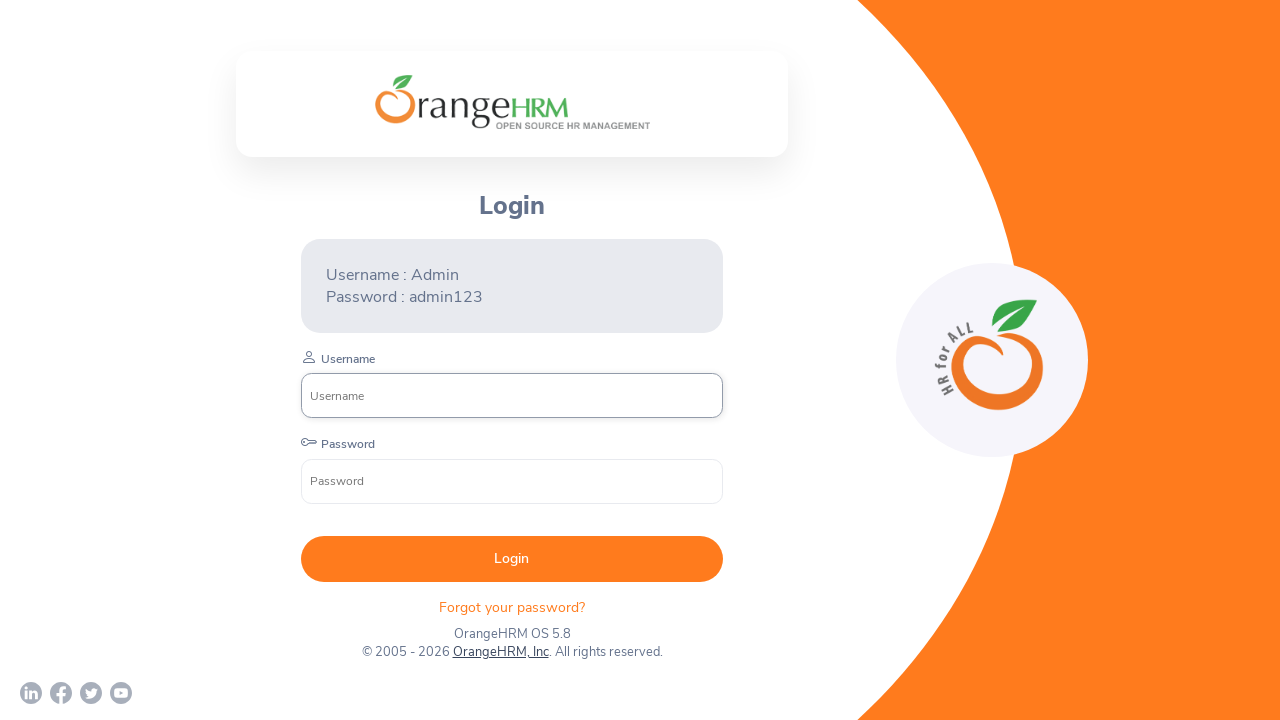